Tests registration form validation when confirmation password does not match the original password

Starting URL: https://alada.vn/tai-khoan/dang-ky.html

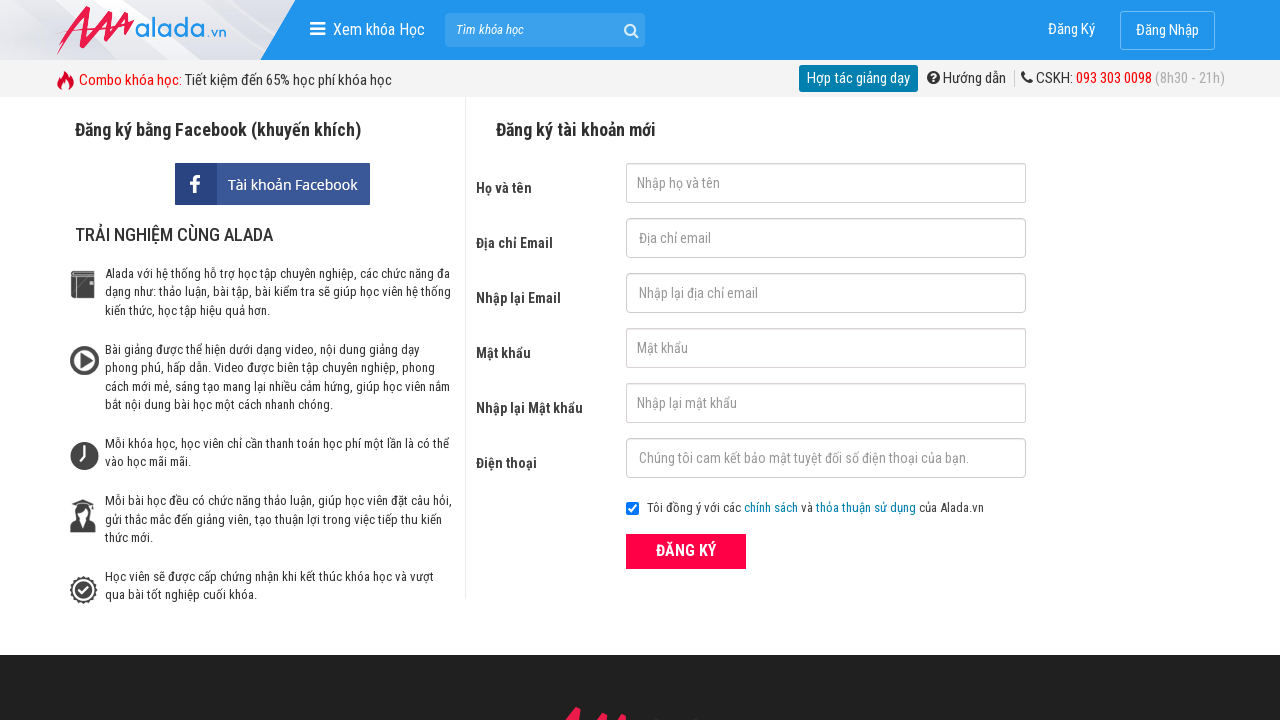

Filled first name field with 'Nguyễn Quốc Vũ' on #txtFirstname
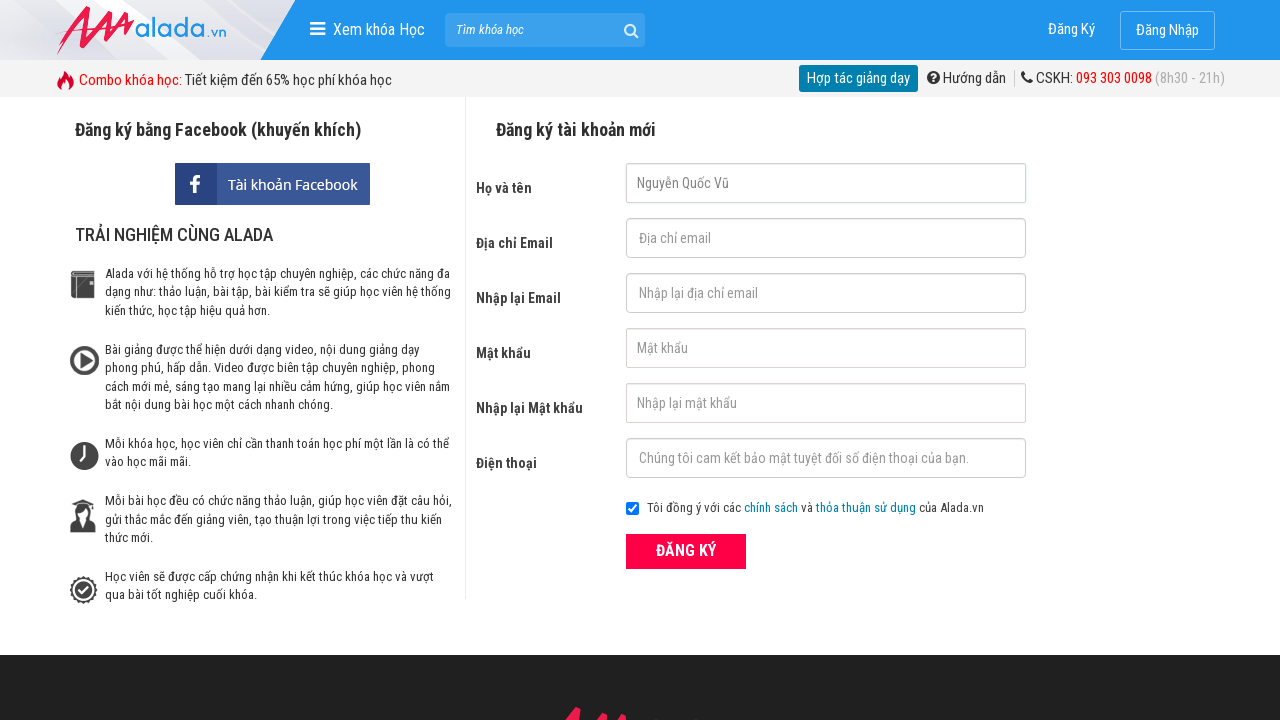

Filled email field with 'vu@gmail.com' on #txtEmail
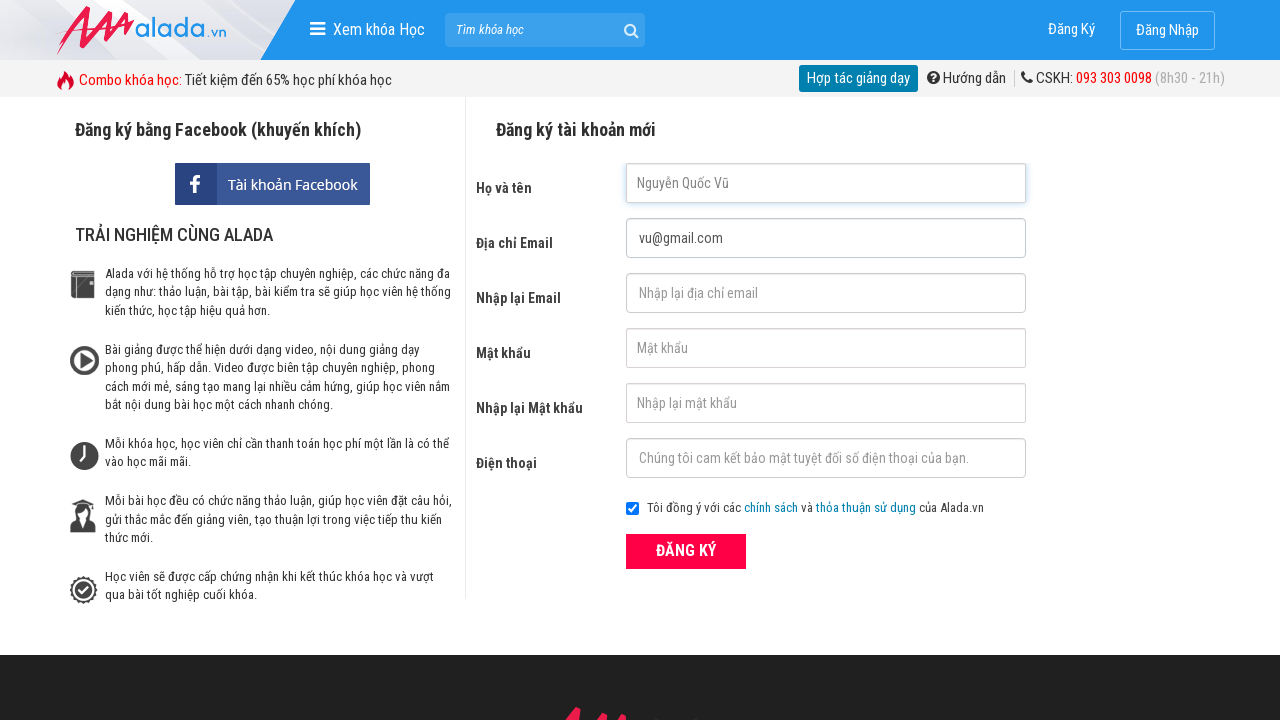

Filled confirm email field with 'vu@gmail.com' on #txtCEmail
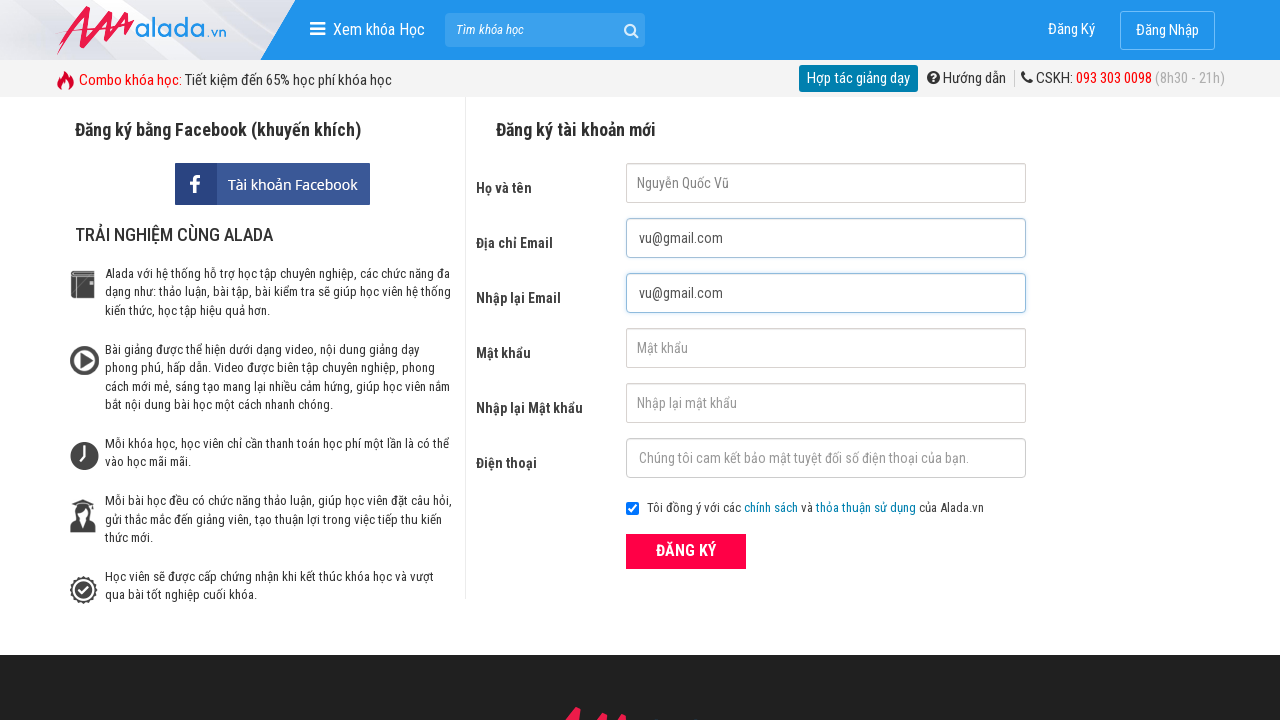

Filled password field with '1234567' on #txtPassword
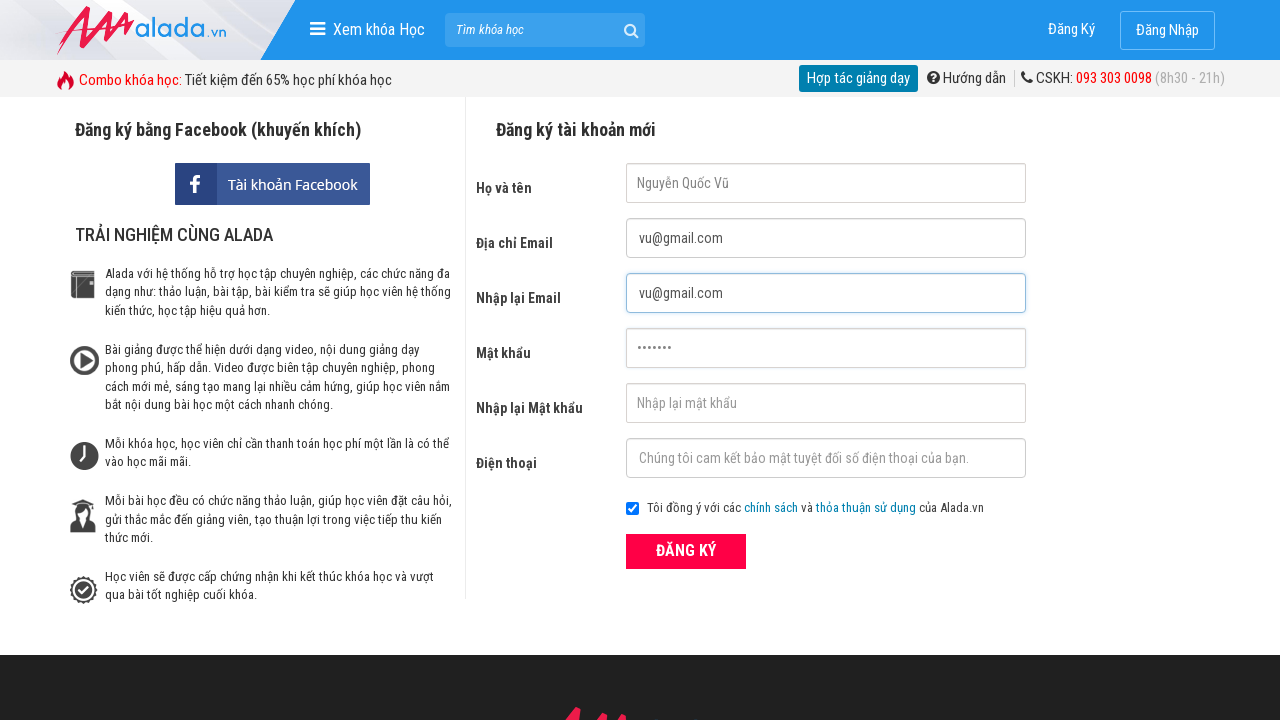

Filled confirm password field with '123456' (mismatched password) on #txtCPassword
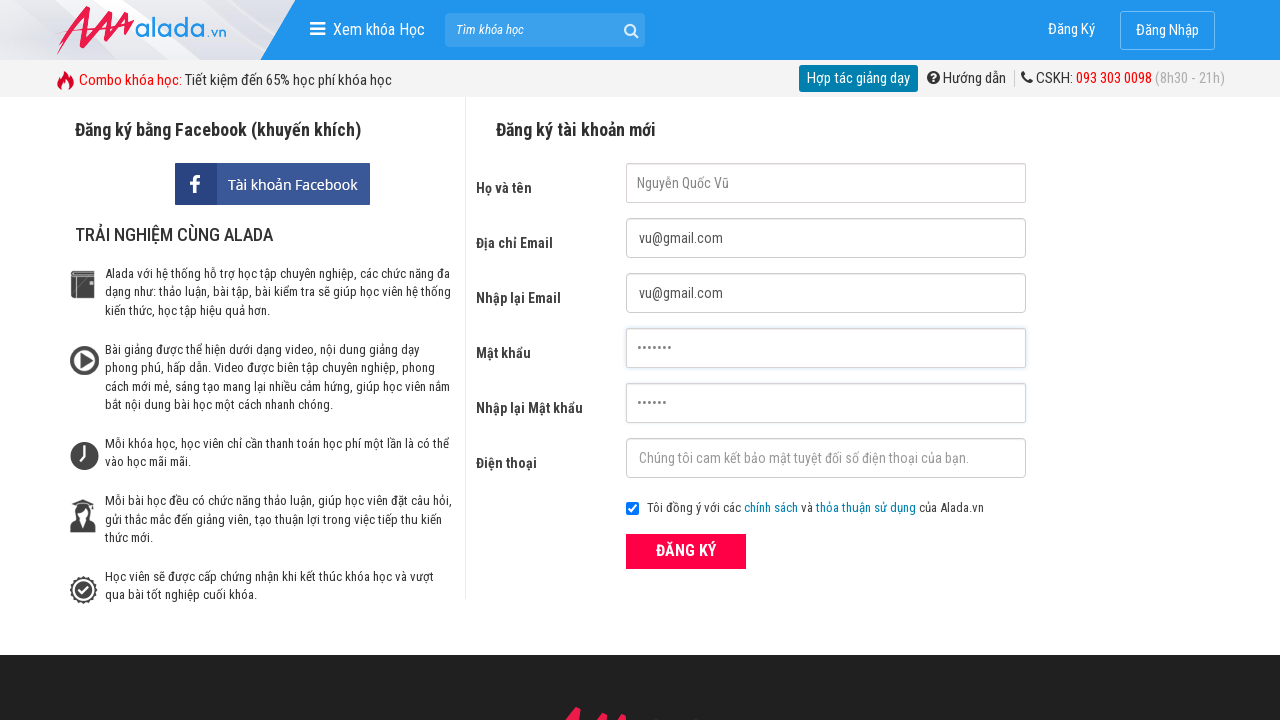

Filled phone field with '0326156464' on #txtPhone
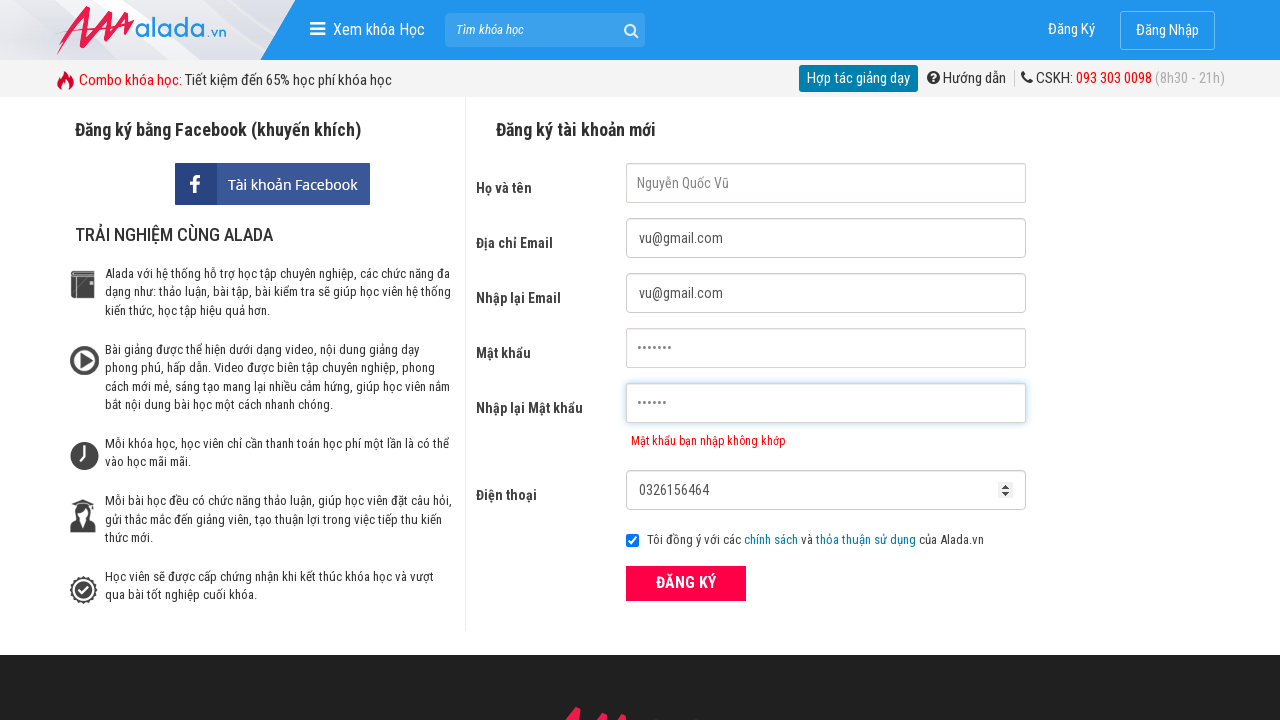

Clicked ĐĂNG KÝ (Register) button at (686, 583) on xpath=//form[@id='frmLogin']//button[text()='ĐĂNG KÝ']
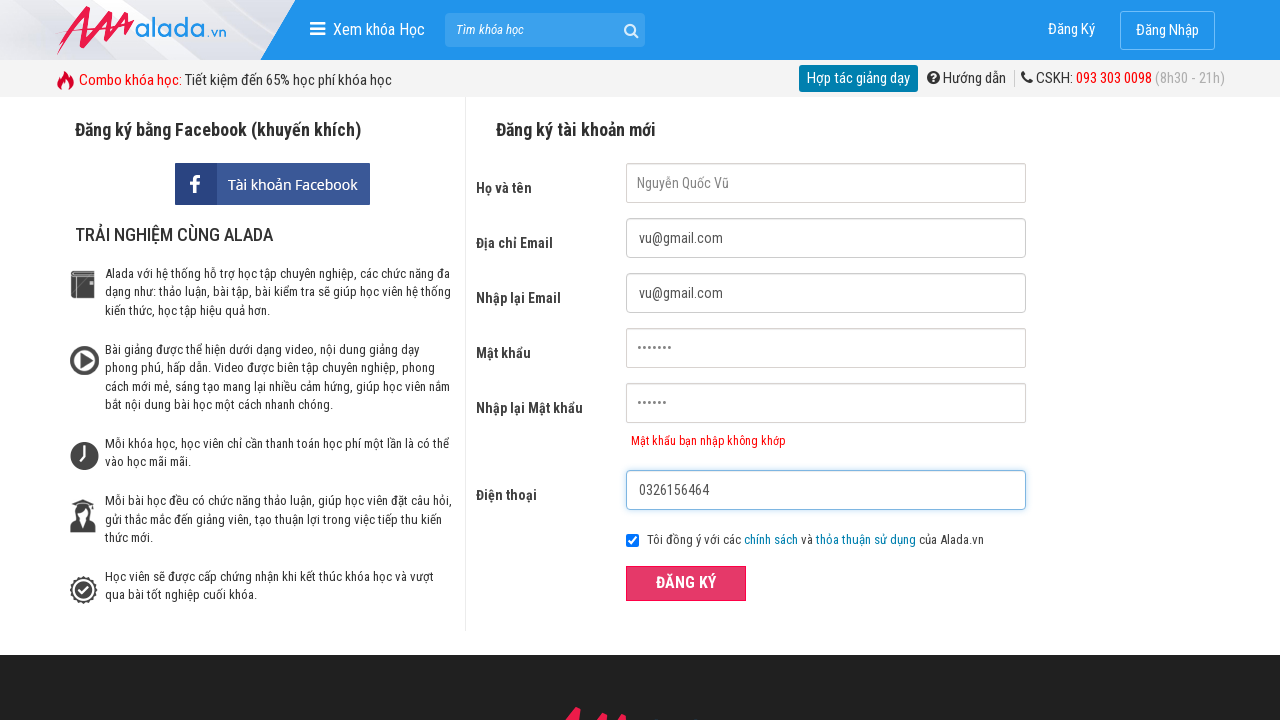

Confirmation password error message appeared
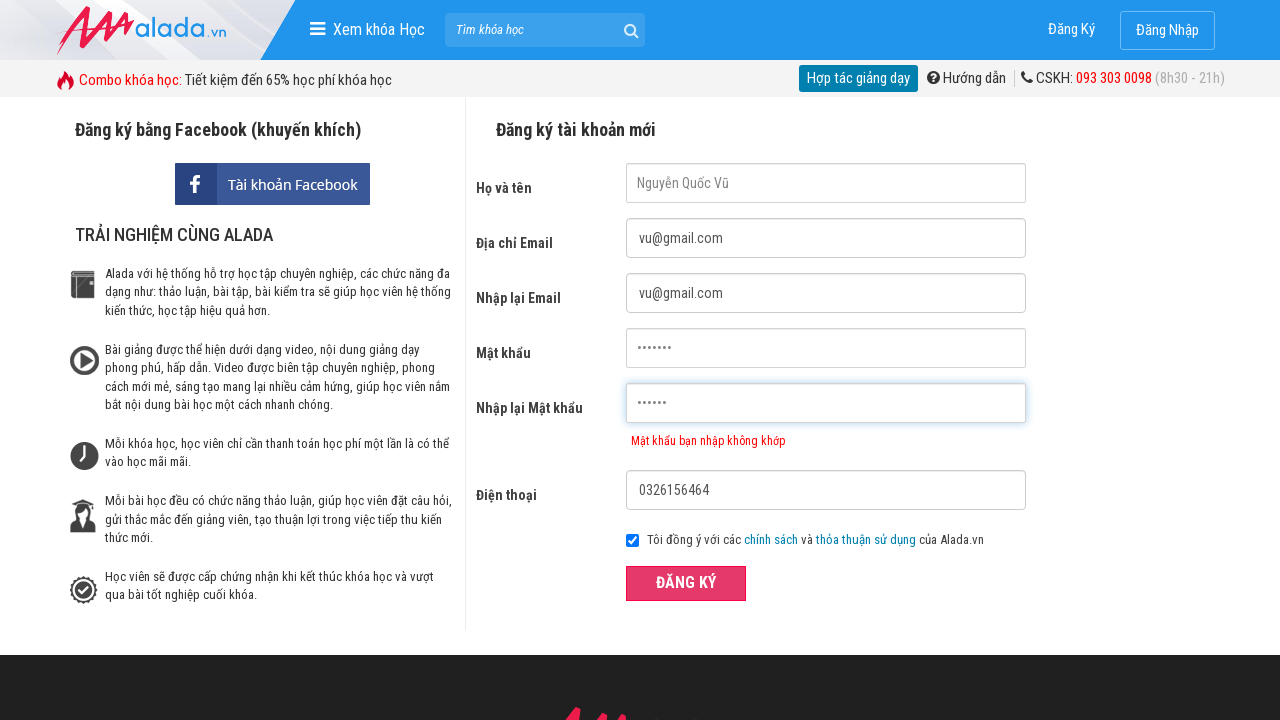

Verified error message 'Mật khẩu bạn nhập không khớp' is displayed
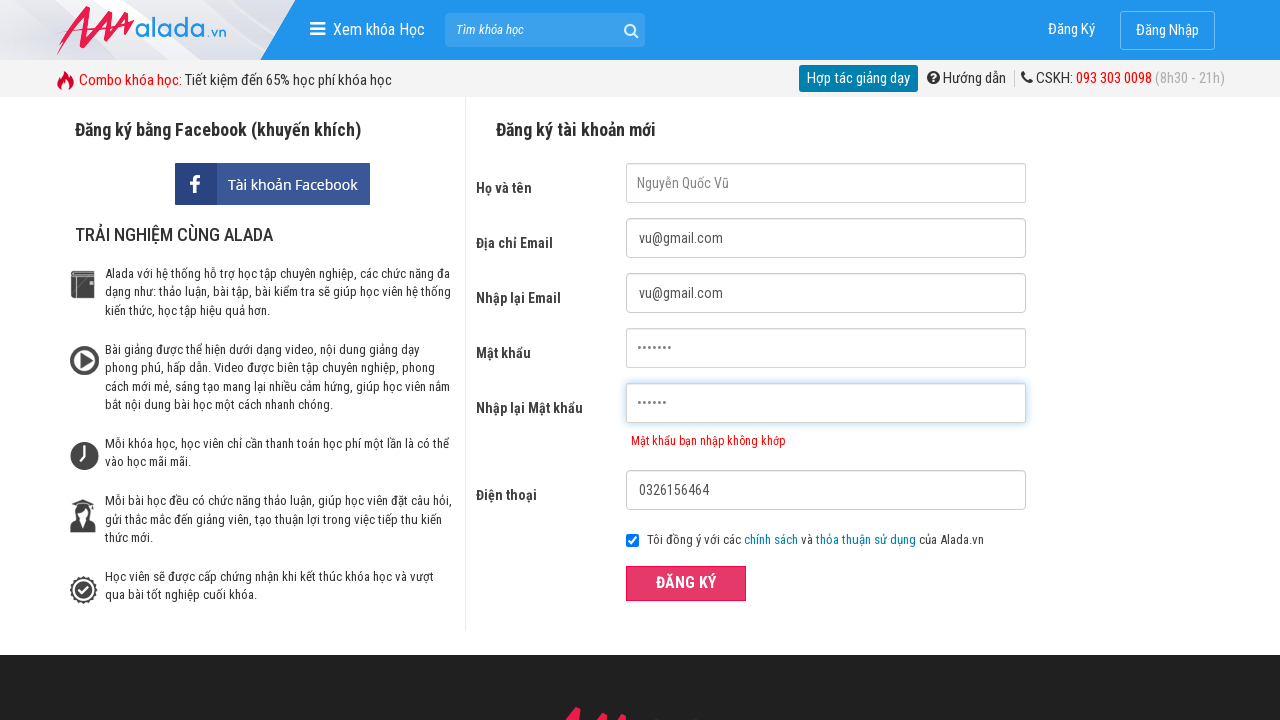

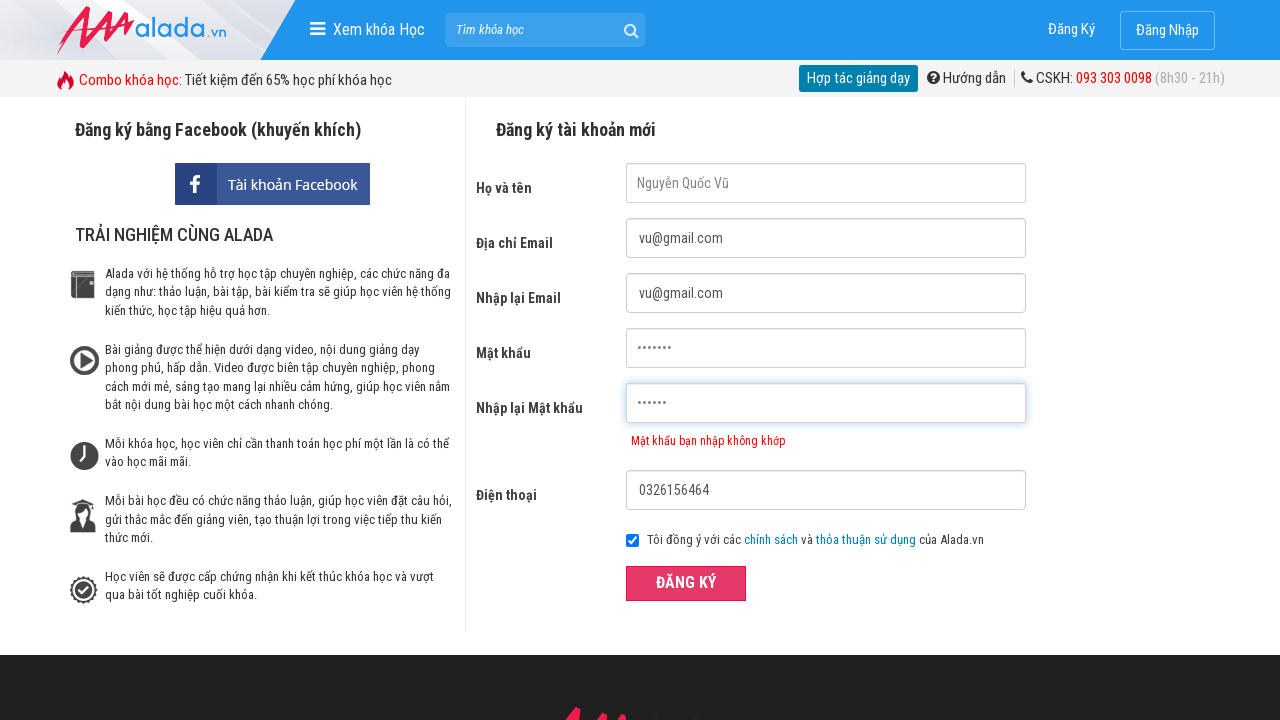